Tests password generator by entering master password "master" and site "google.com", then clicking the generate button.

Starting URL: http://angel.net/~nic/passwd.current.html

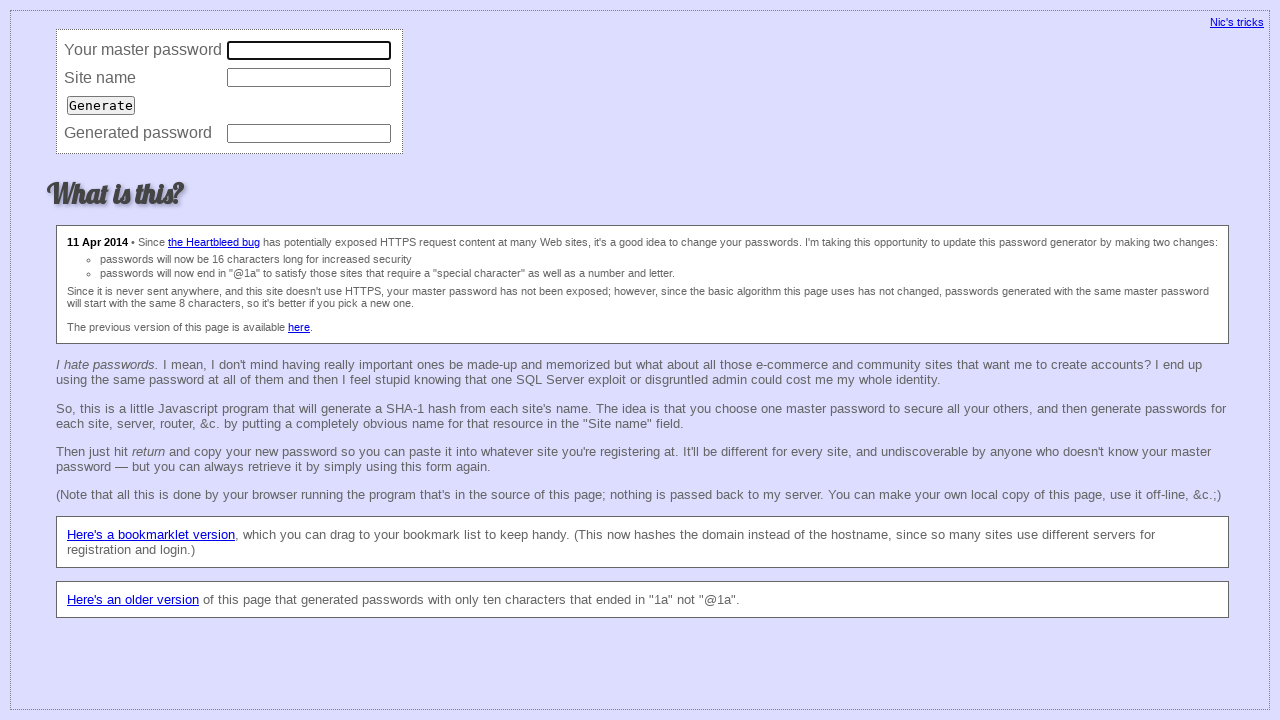

Filled master password field with 'master' on input[name='master']
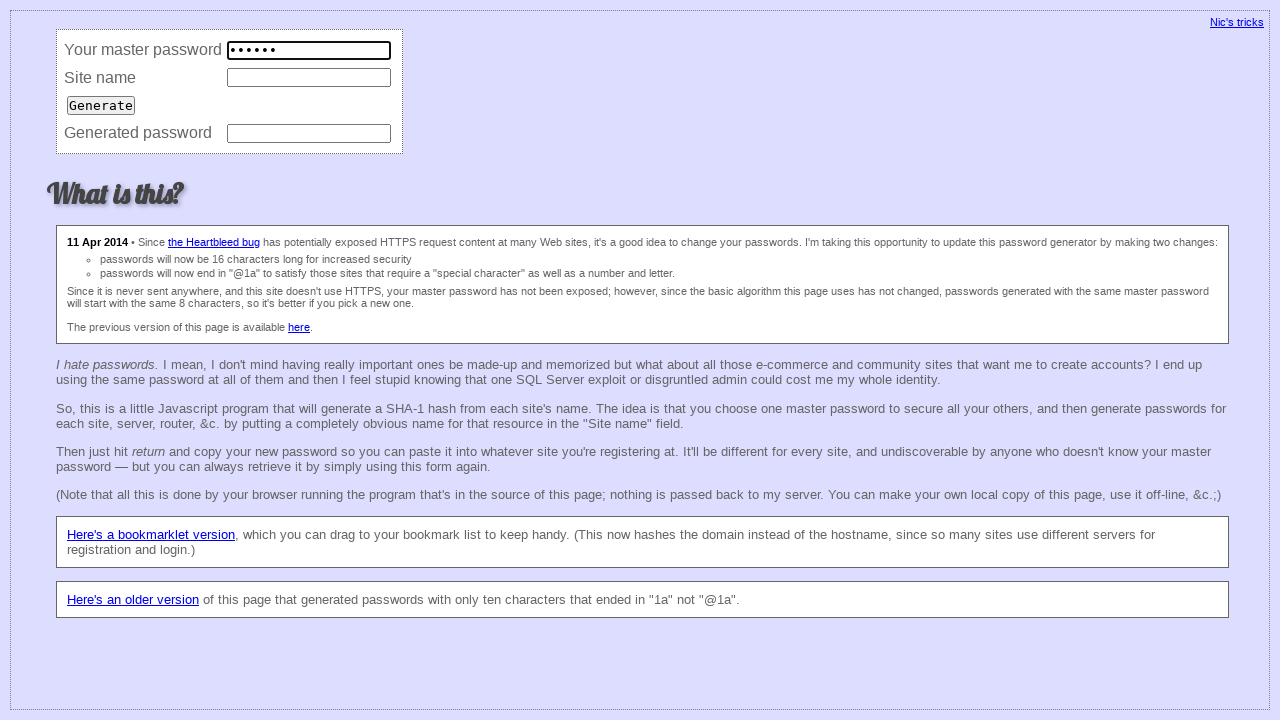

Filled site field with 'google.com' on input[name='site']
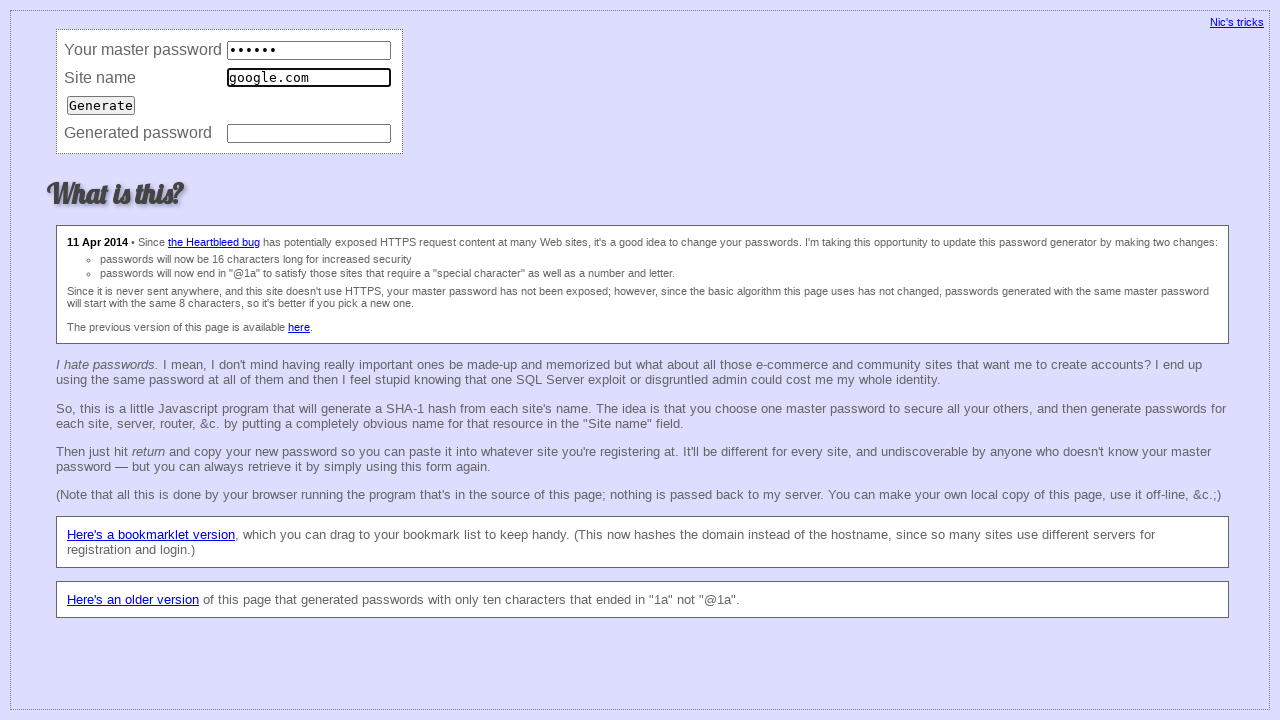

Clicked generate button to produce password at (101, 105) on input[type='submit']
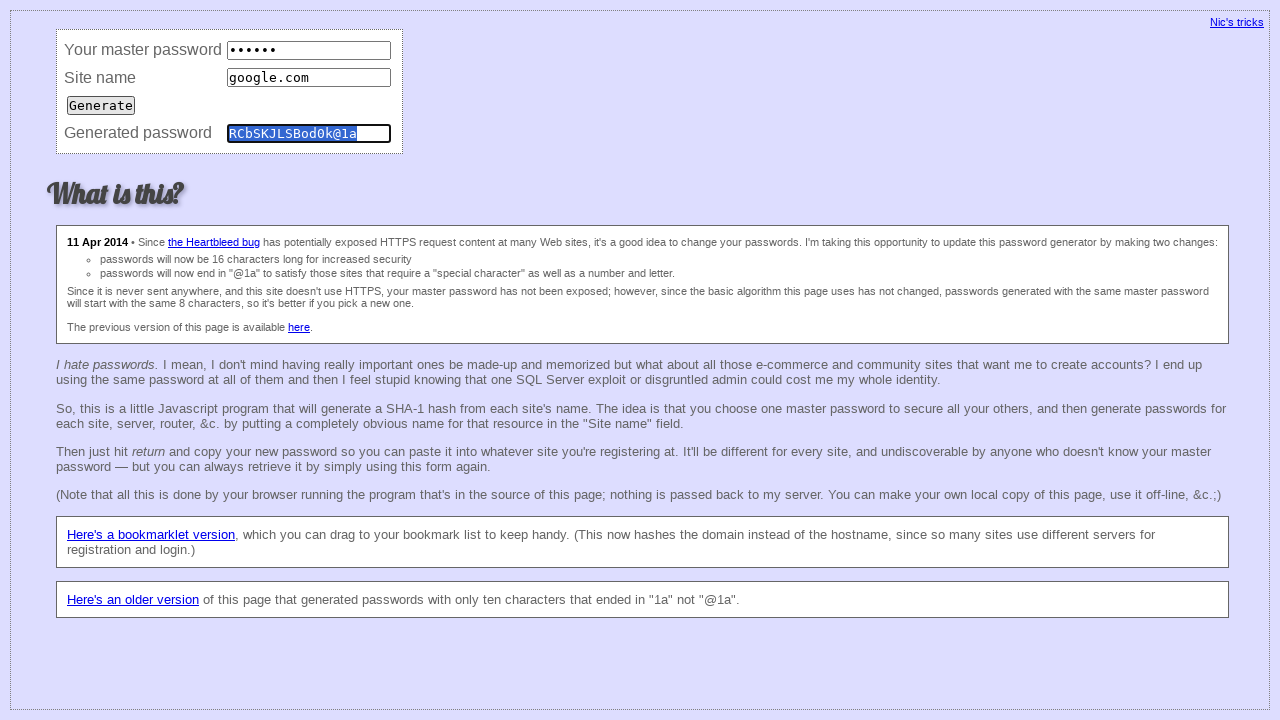

Password field appeared after generation
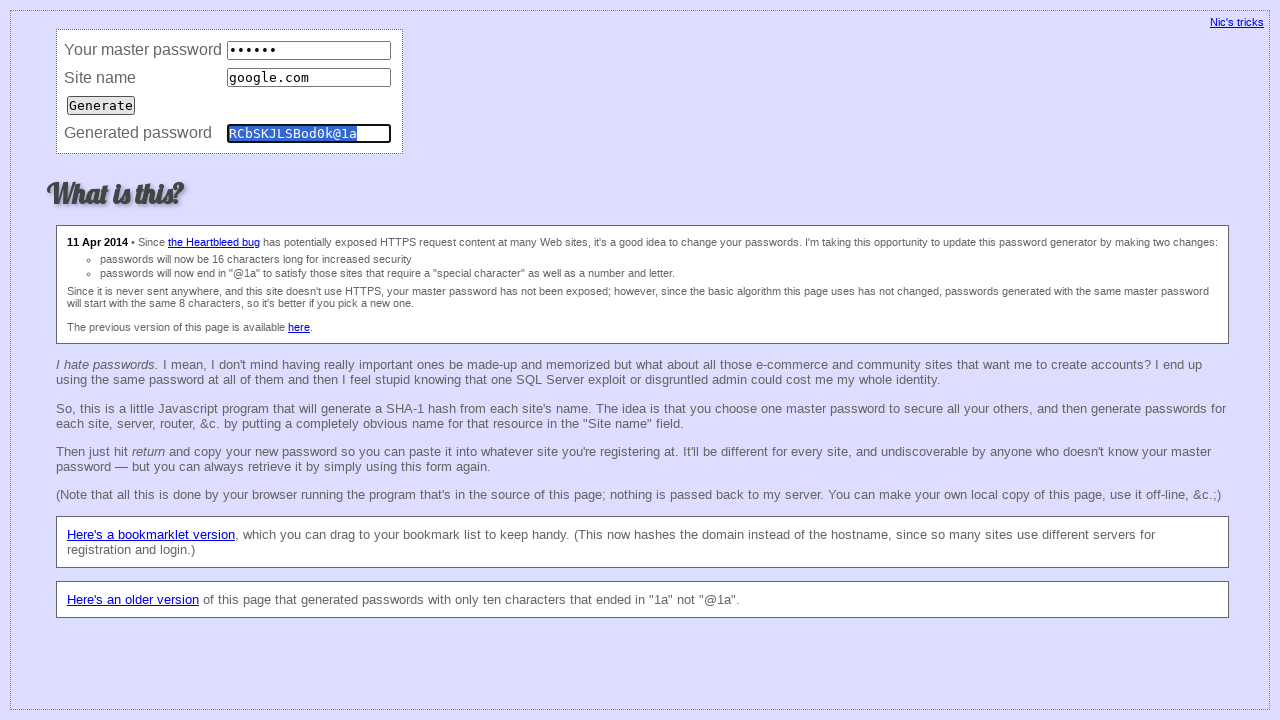

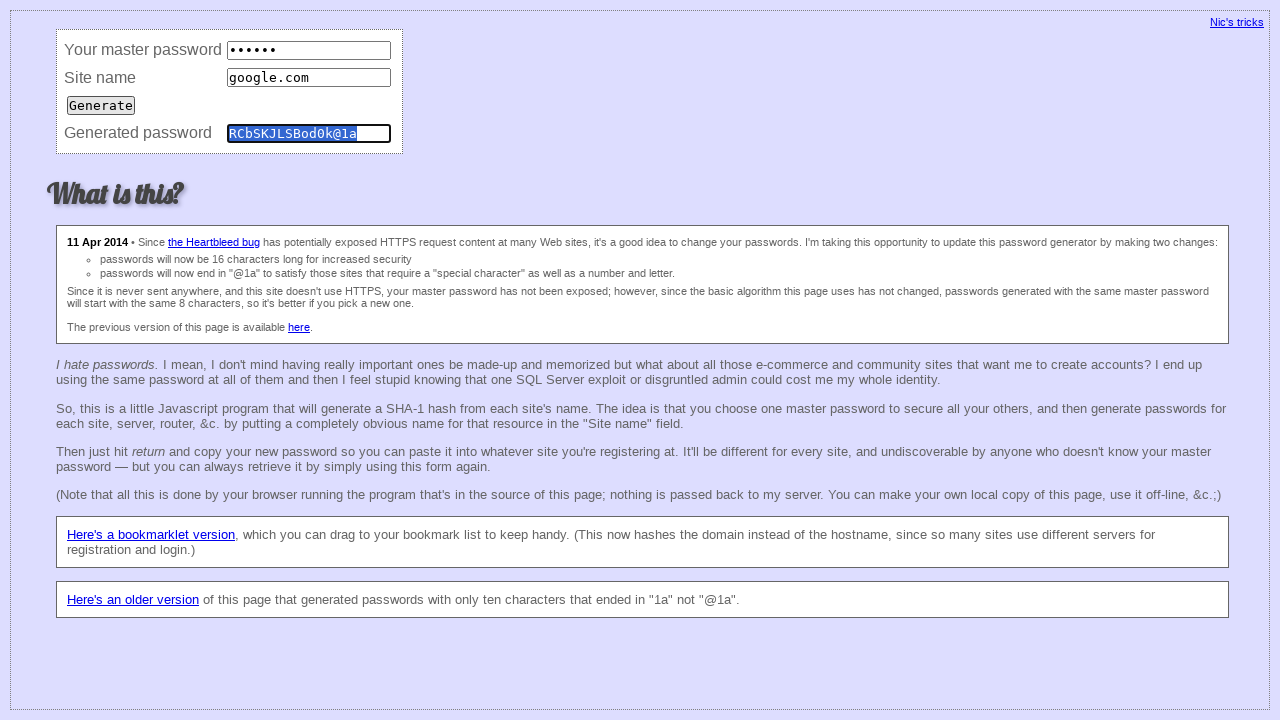